Tests a todo application by adding three items (Buy dog food, Feed the dog, Book a vet's appointment), marking two of them as completed, and verifying that 1 item remains.

Starting URL: https://todo-app.serenity-js.org/

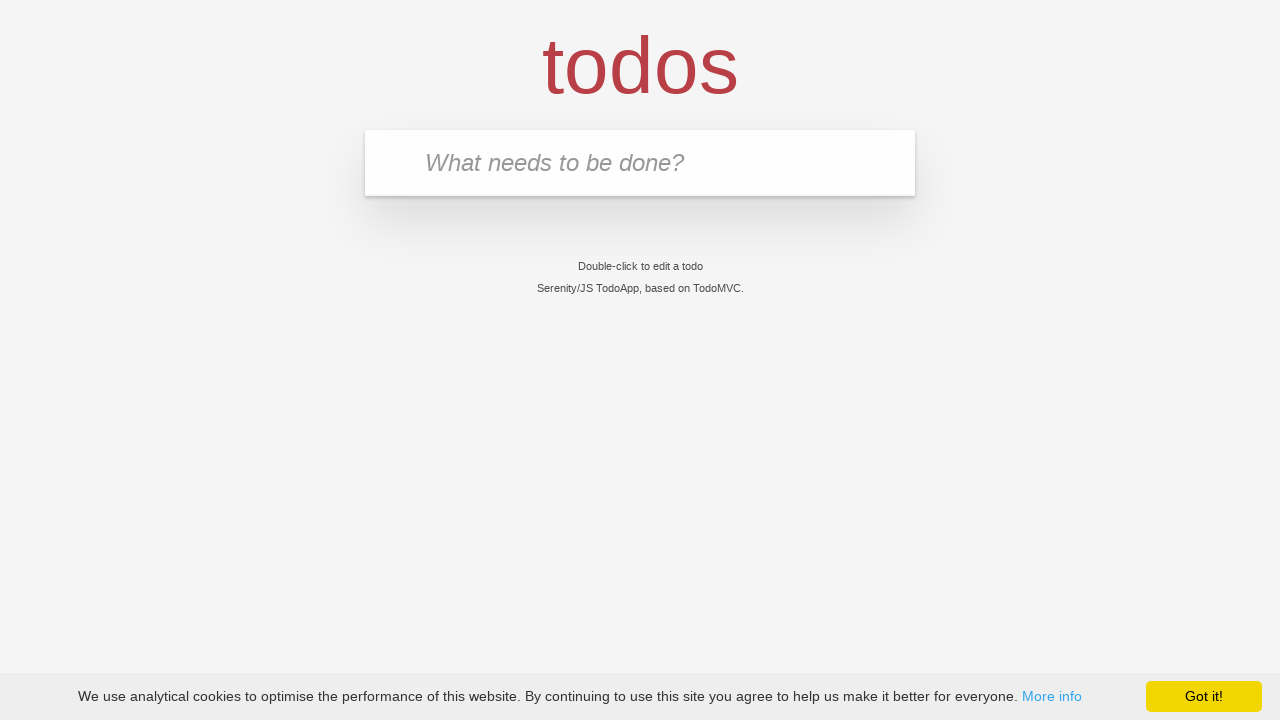

Waited for todo input box to be visible
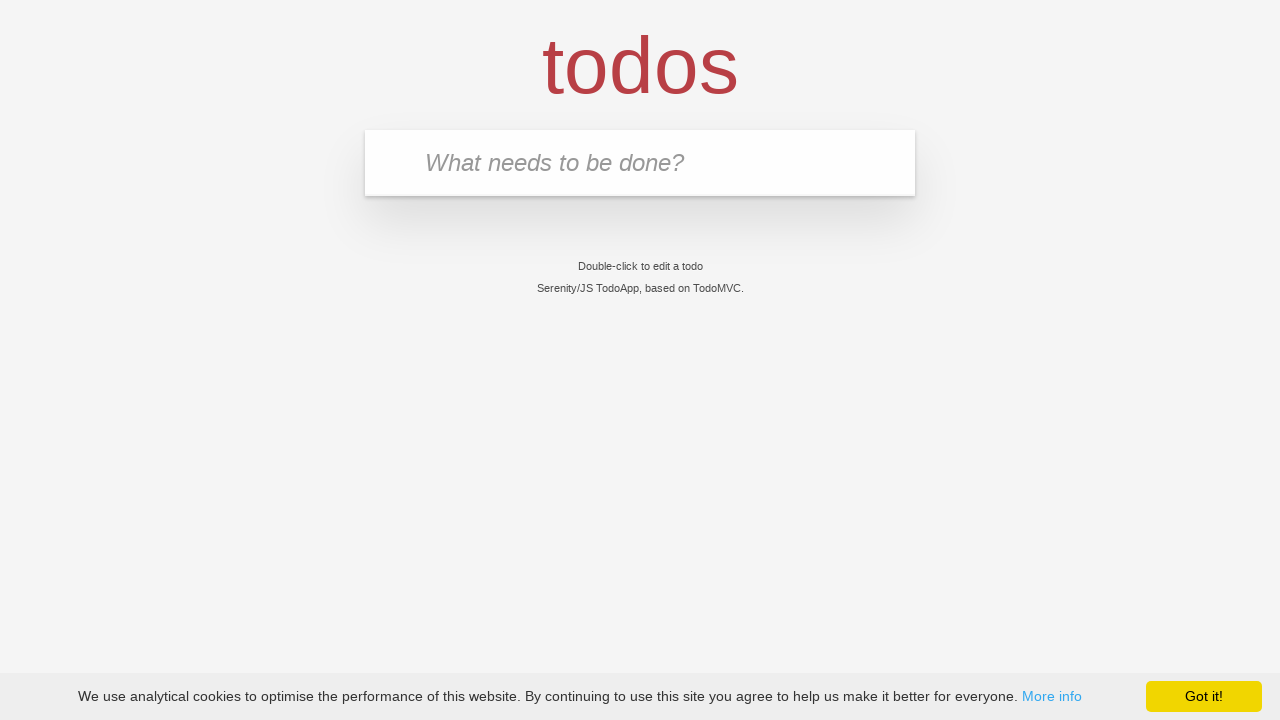

Filled input field with 'Buy dog food' on input.new-todo
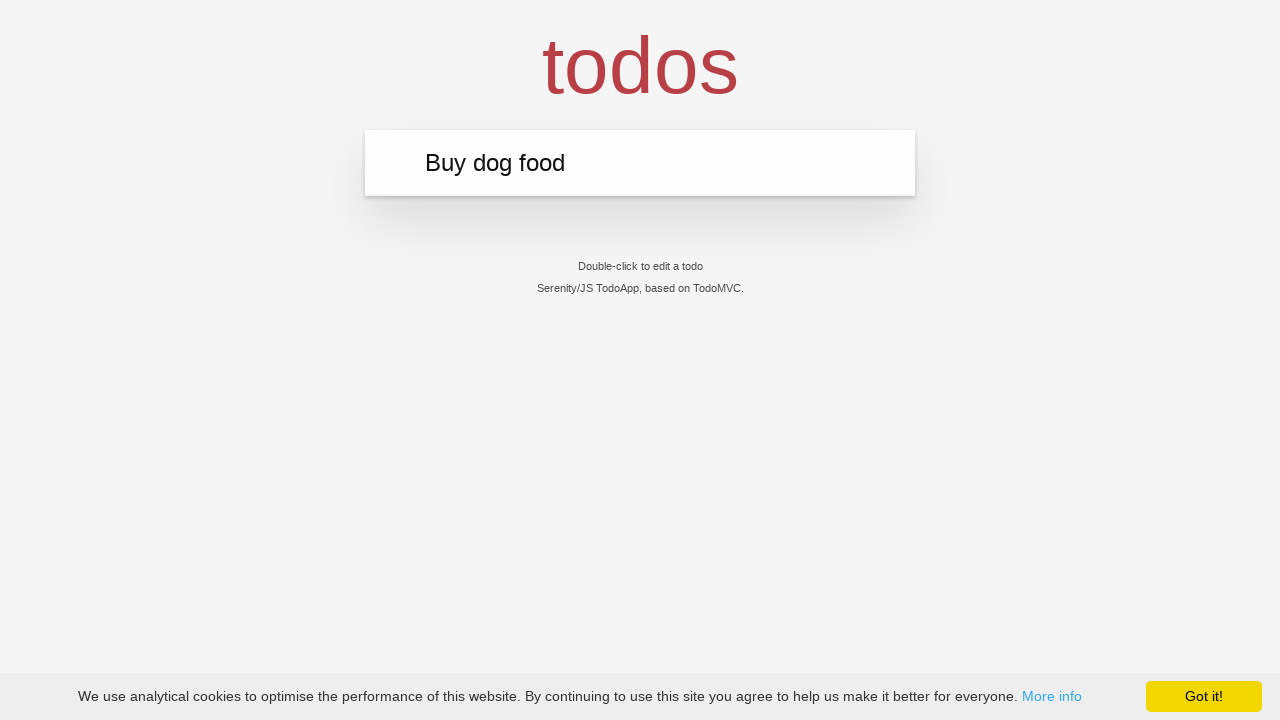

Pressed Enter to add 'Buy dog food' to the list on input.new-todo
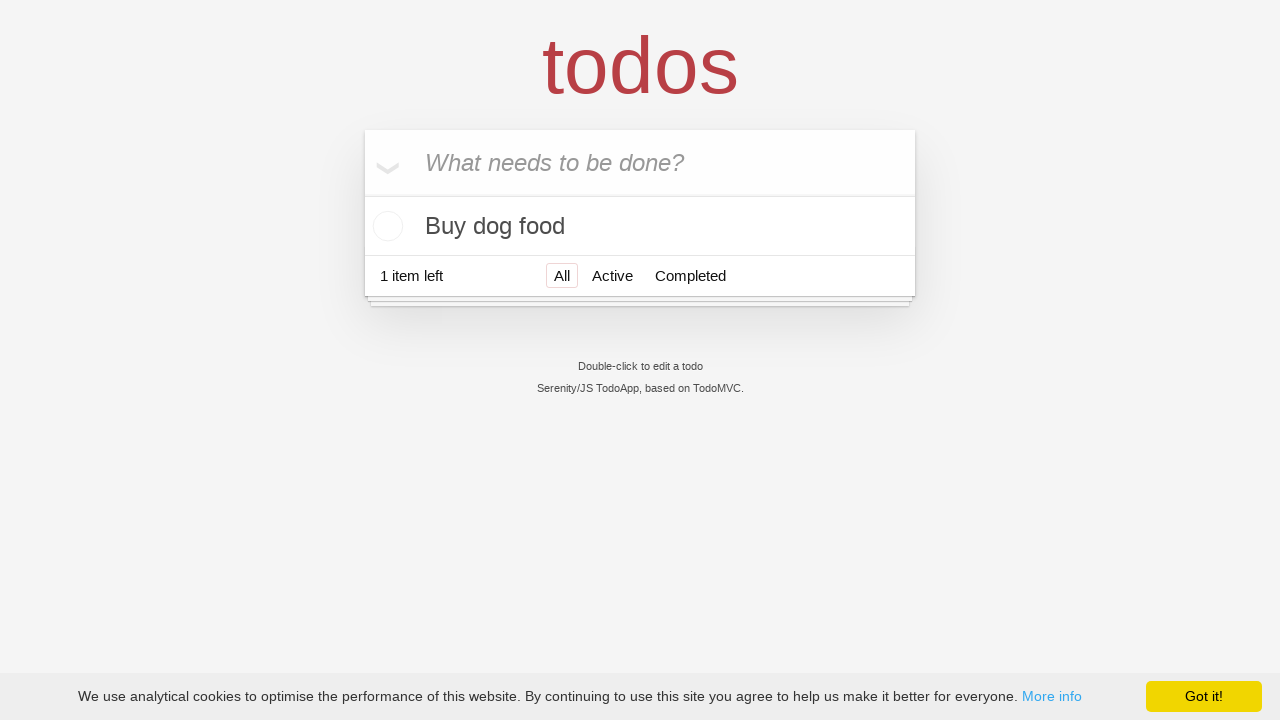

'Buy dog food' item appeared in the list
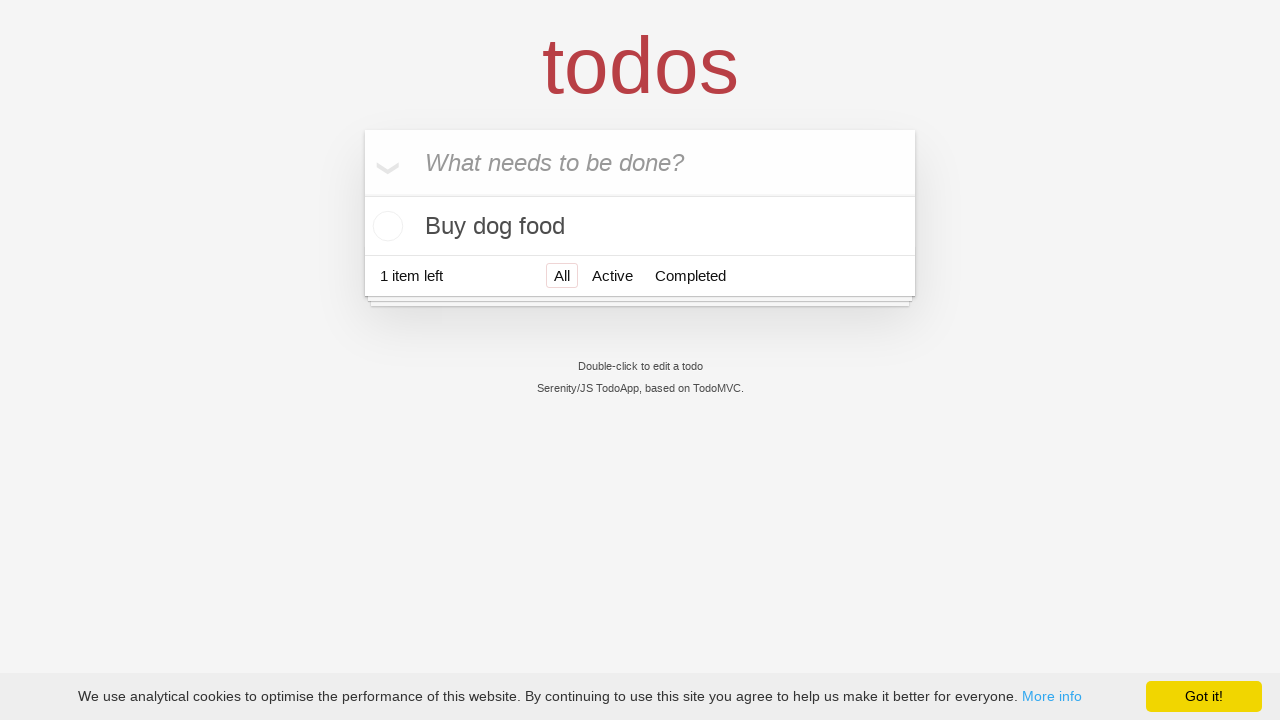

Filled input field with 'Feed the dog' on input.new-todo
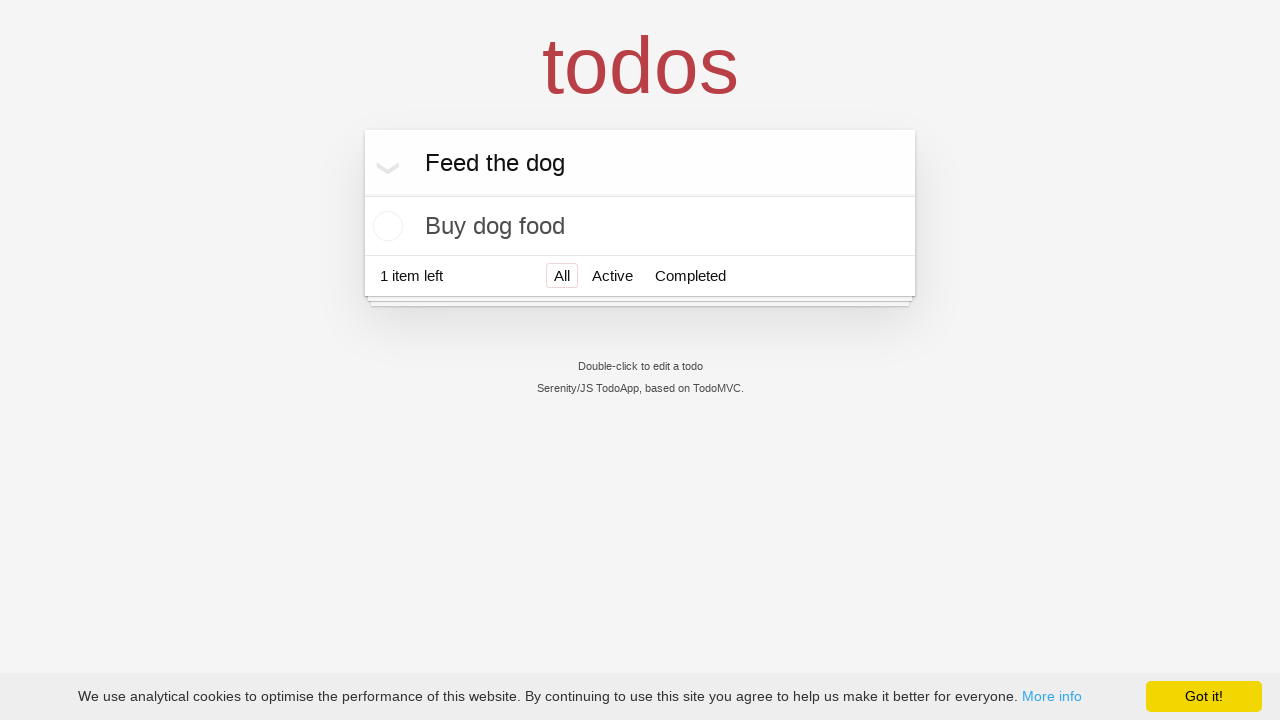

Pressed Enter to add 'Feed the dog' to the list on input.new-todo
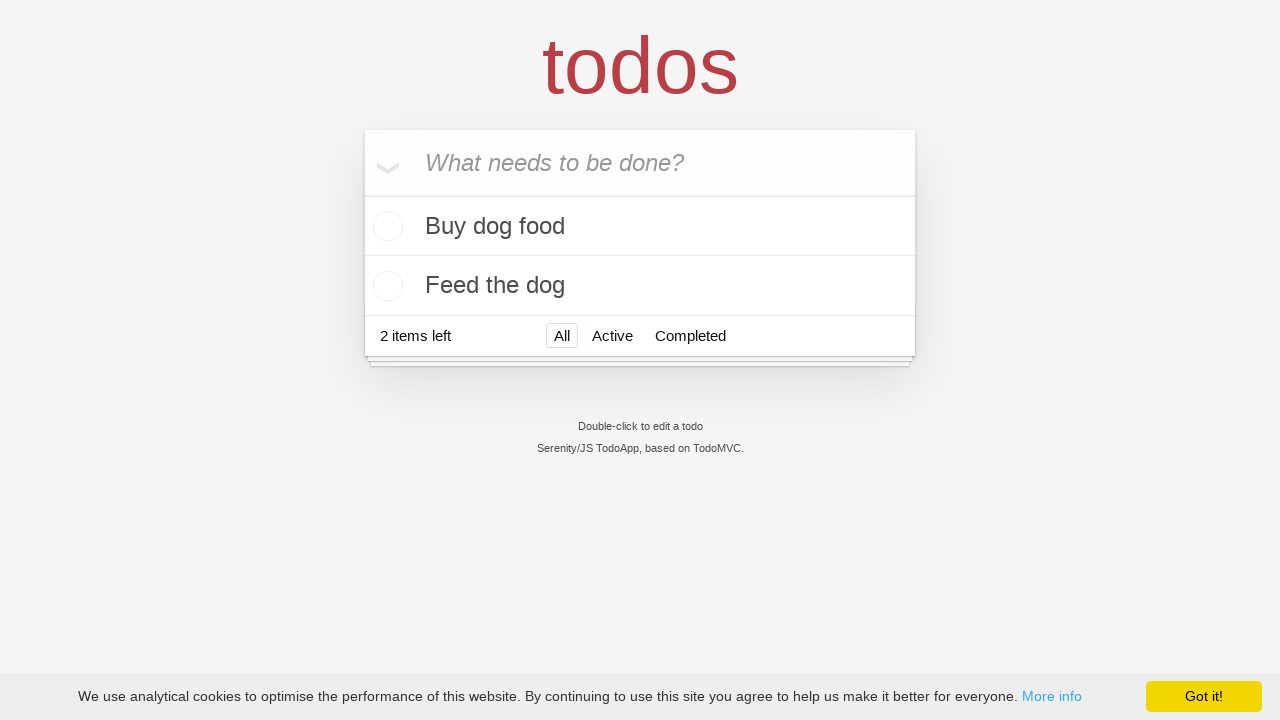

'Feed the dog' item appeared in the list
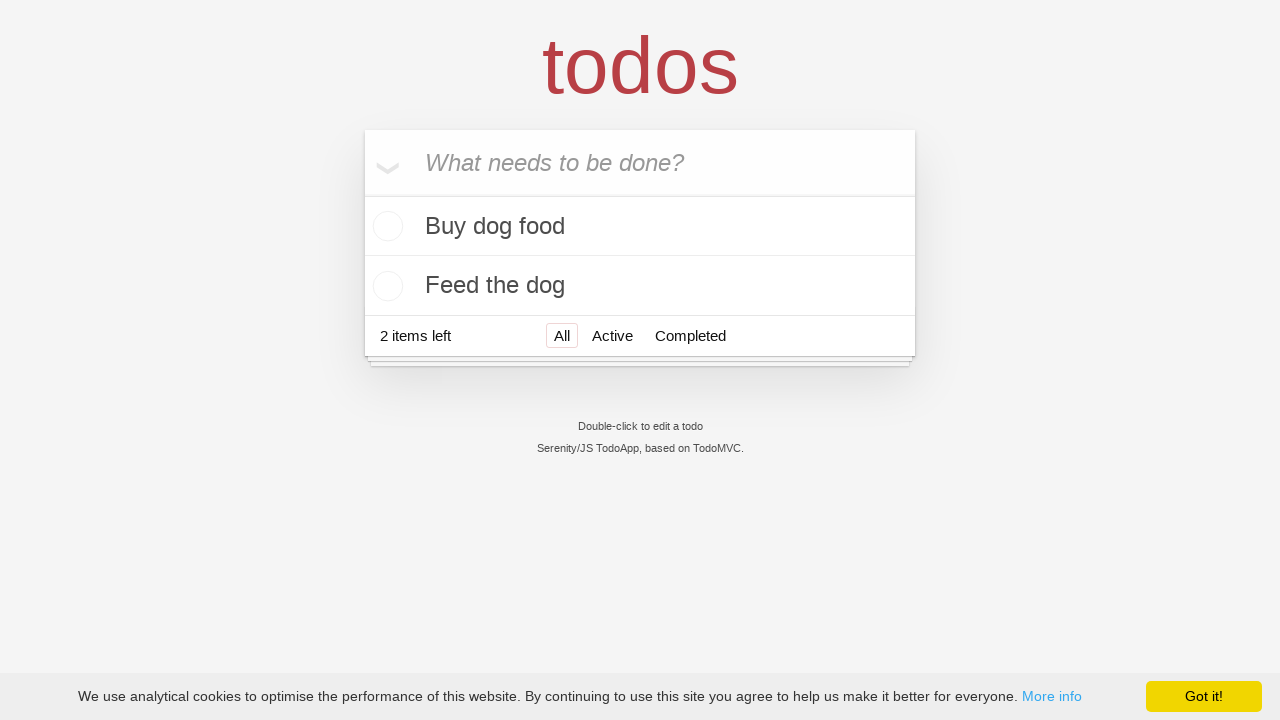

Filled input field with 'Book a vet's appointment' on input.new-todo
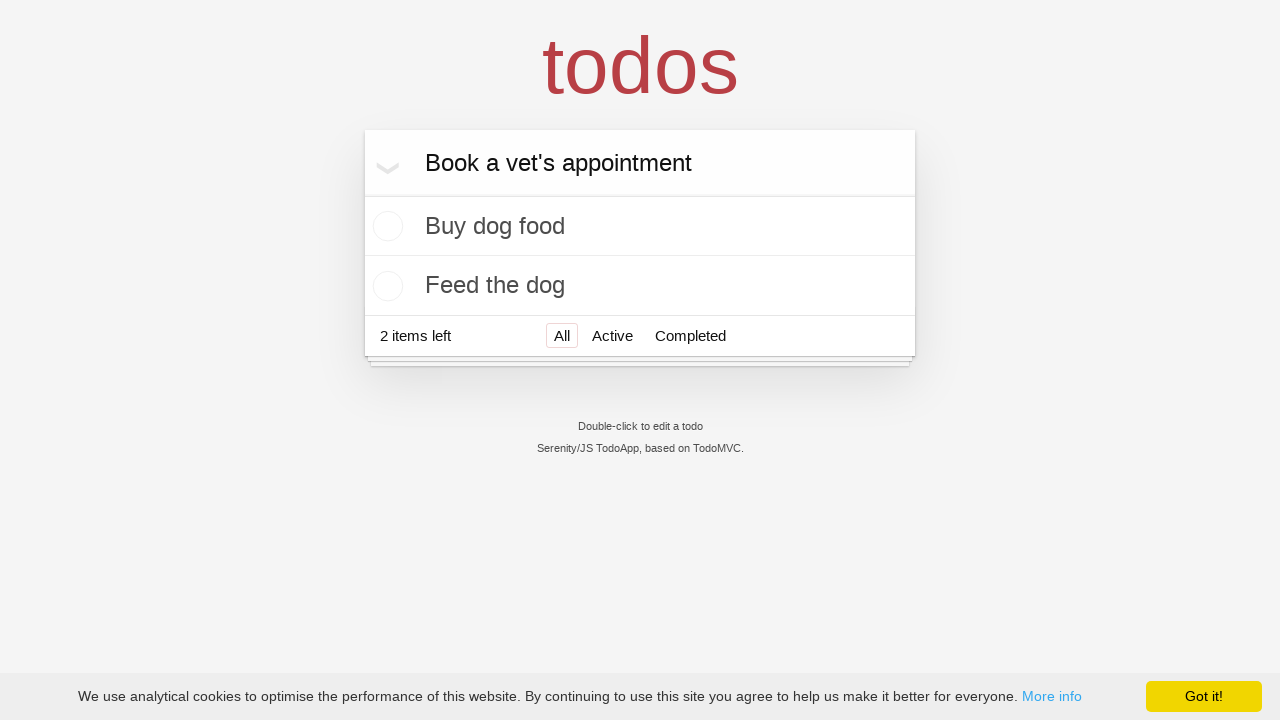

Pressed Enter to add 'Book a vet's appointment' to the list on input.new-todo
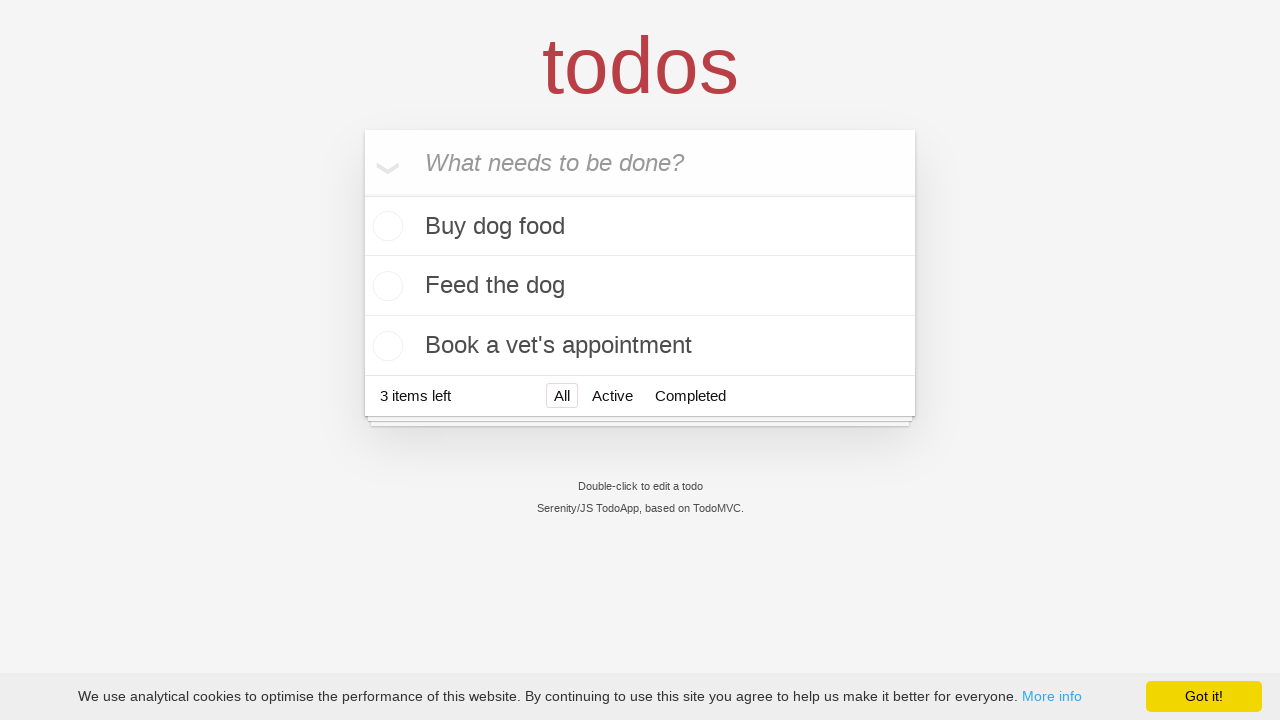

'Book a vet's appointment' item appeared in the list
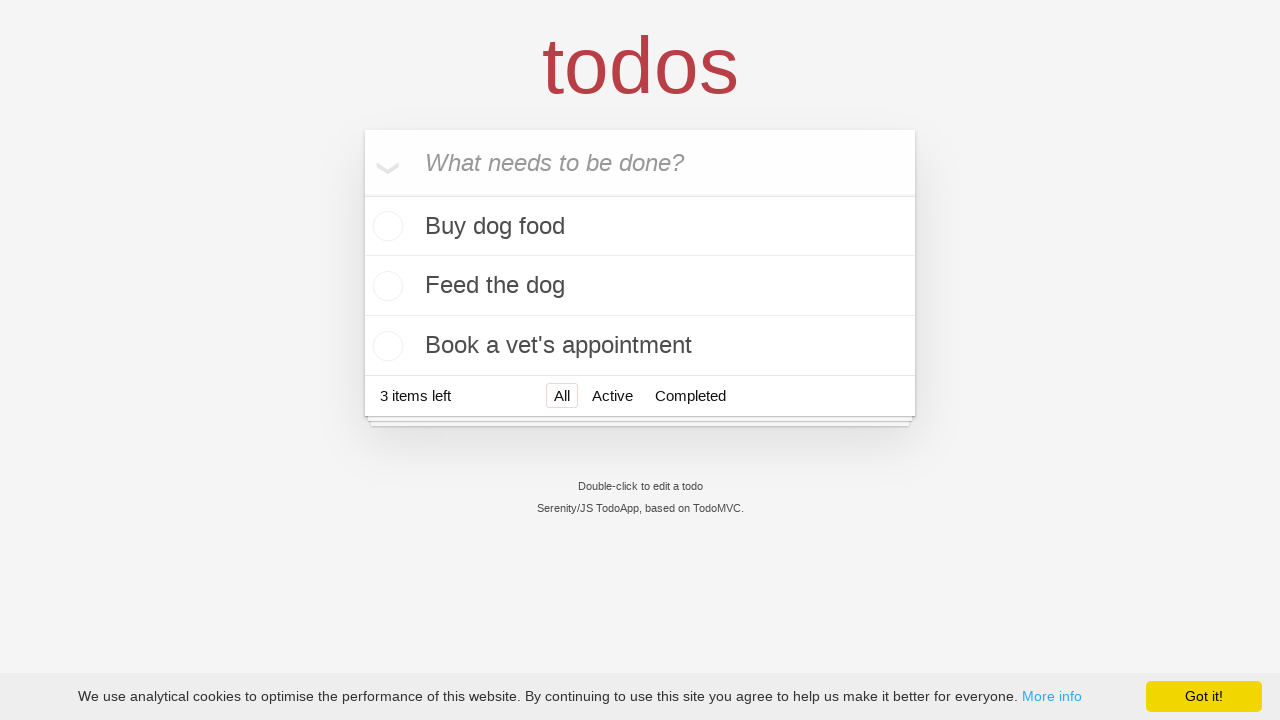

Marked 'Buy dog food' as completed at (385, 226) on li:has-text('Buy dog food') input.toggle
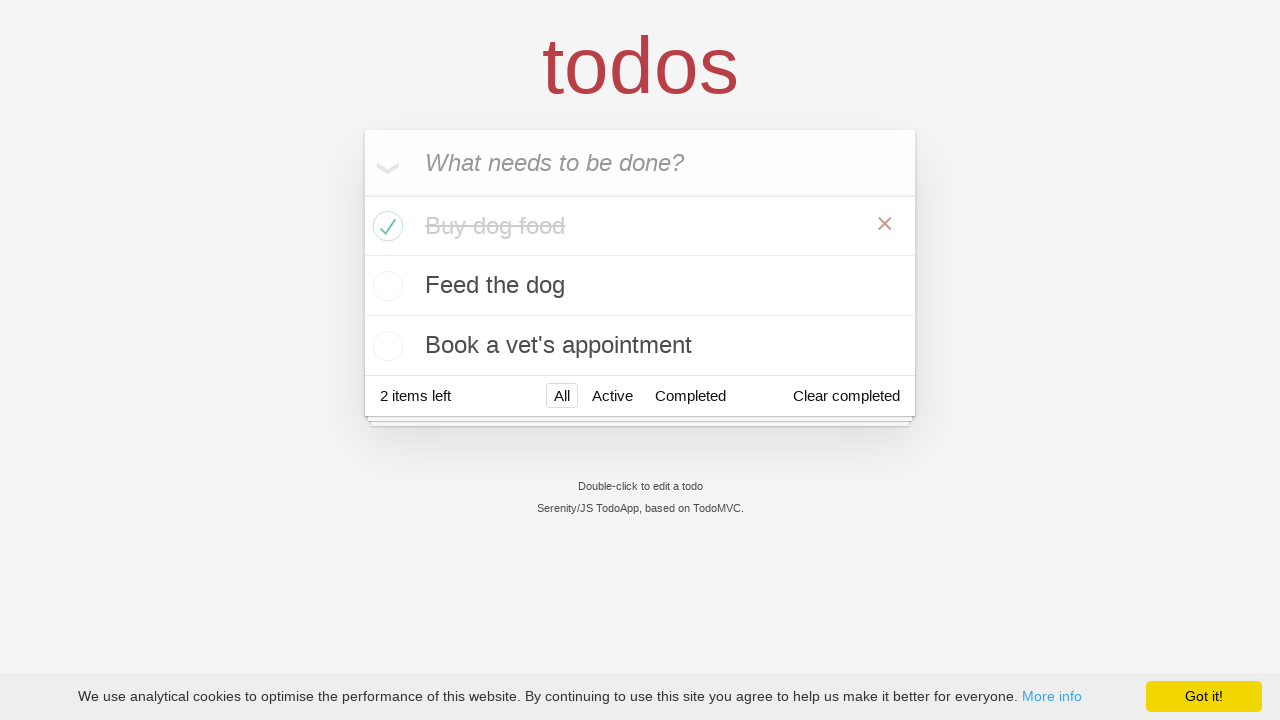

Marked 'Feed the dog' as completed at (385, 286) on li:has-text('Feed the dog') input.toggle
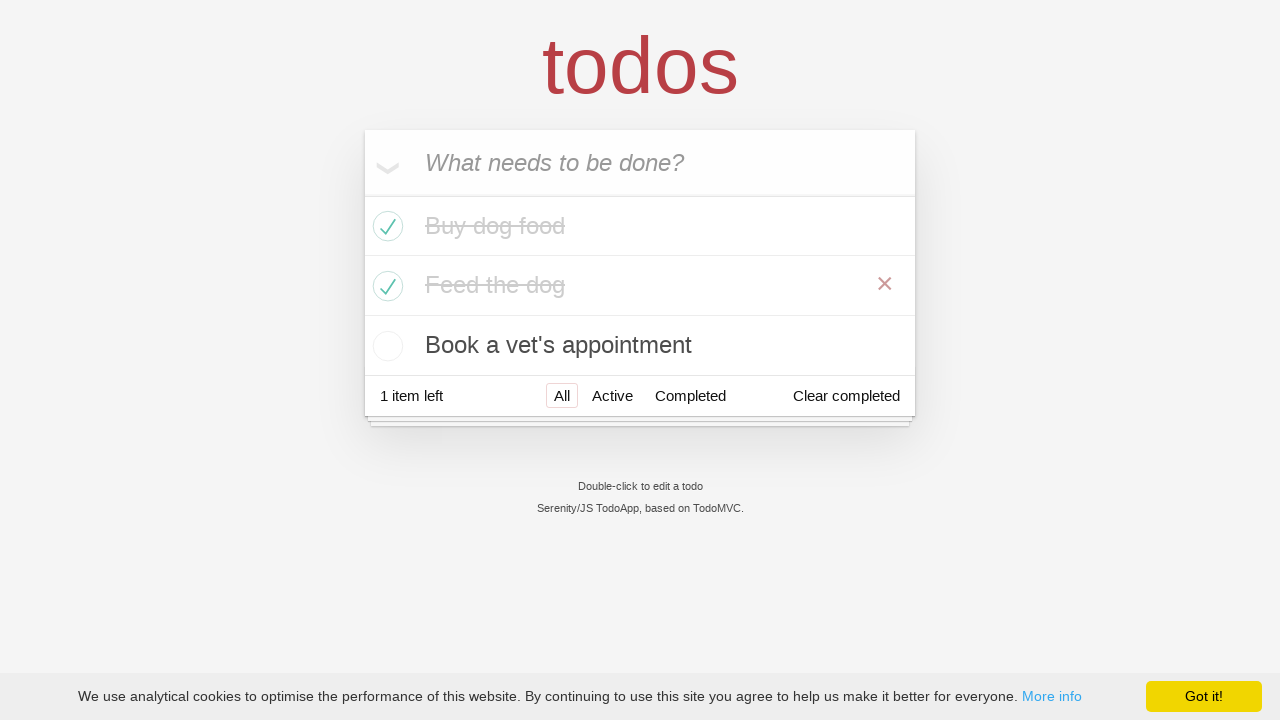

Verified that 1 item remains in the list
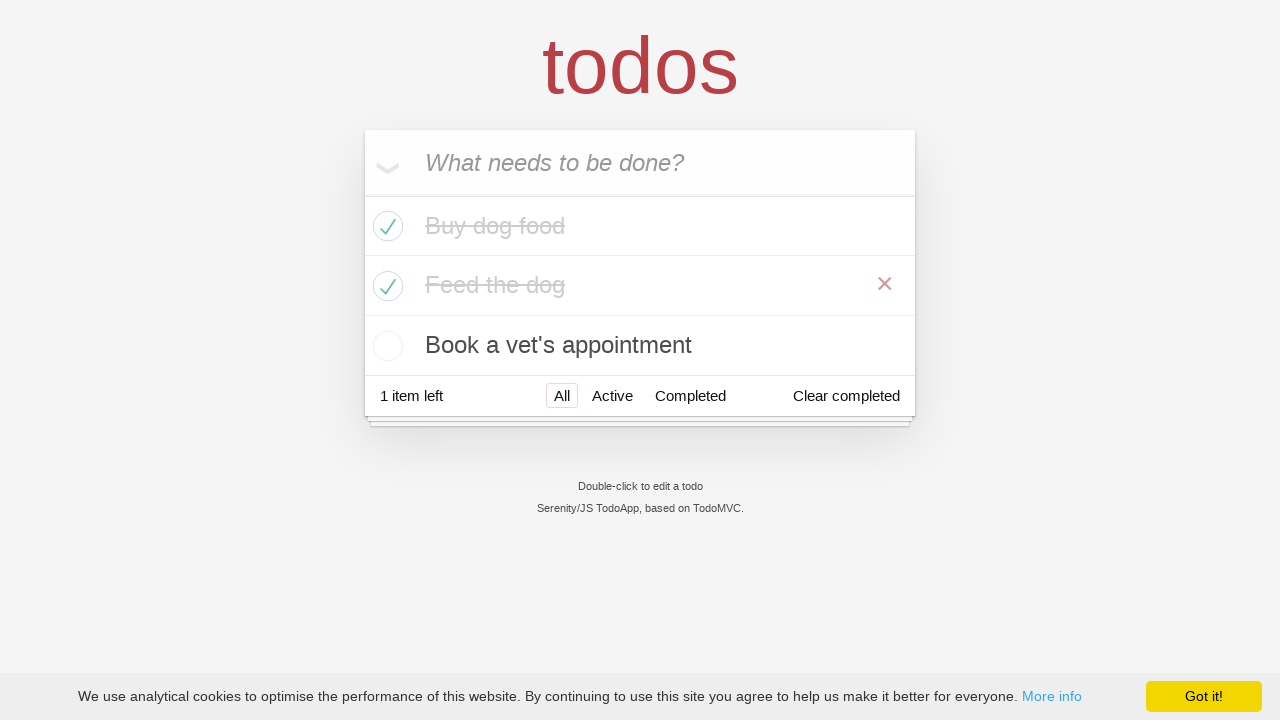

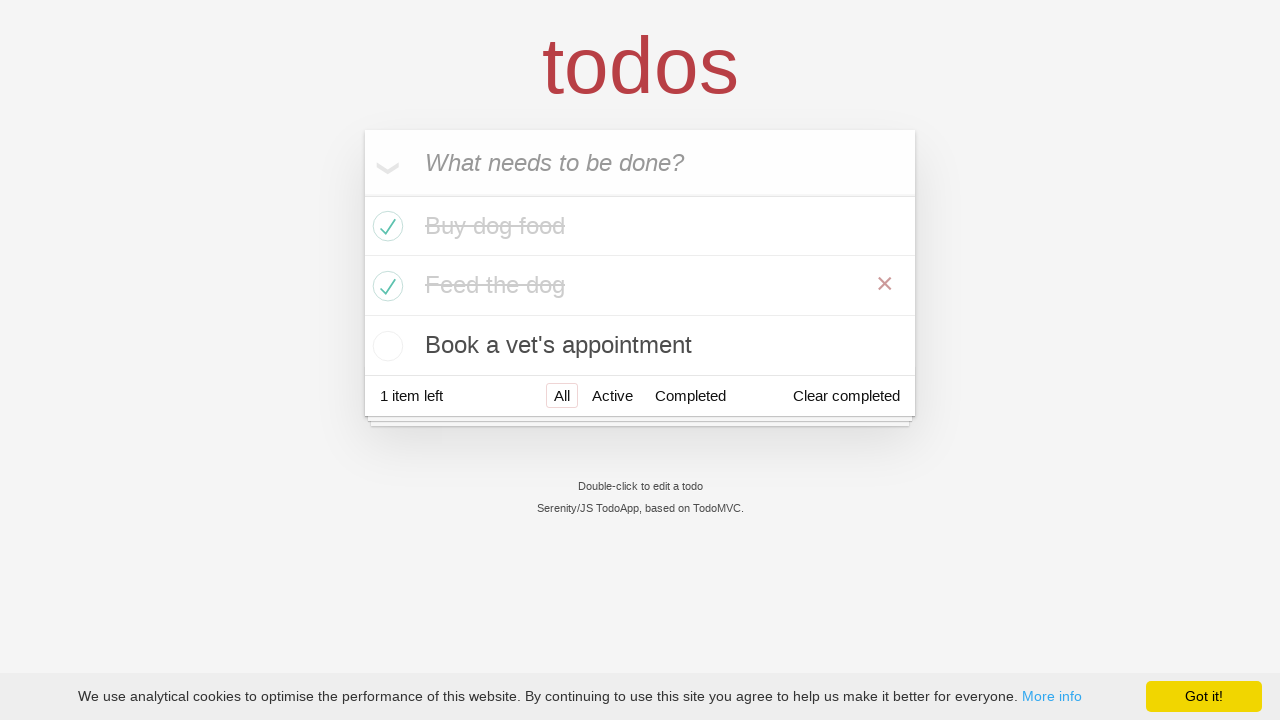